Tests keyboard input functionality by clicking on a name field, typing a name, and clicking a button

Starting URL: https://formy-project.herokuapp.com/keypress

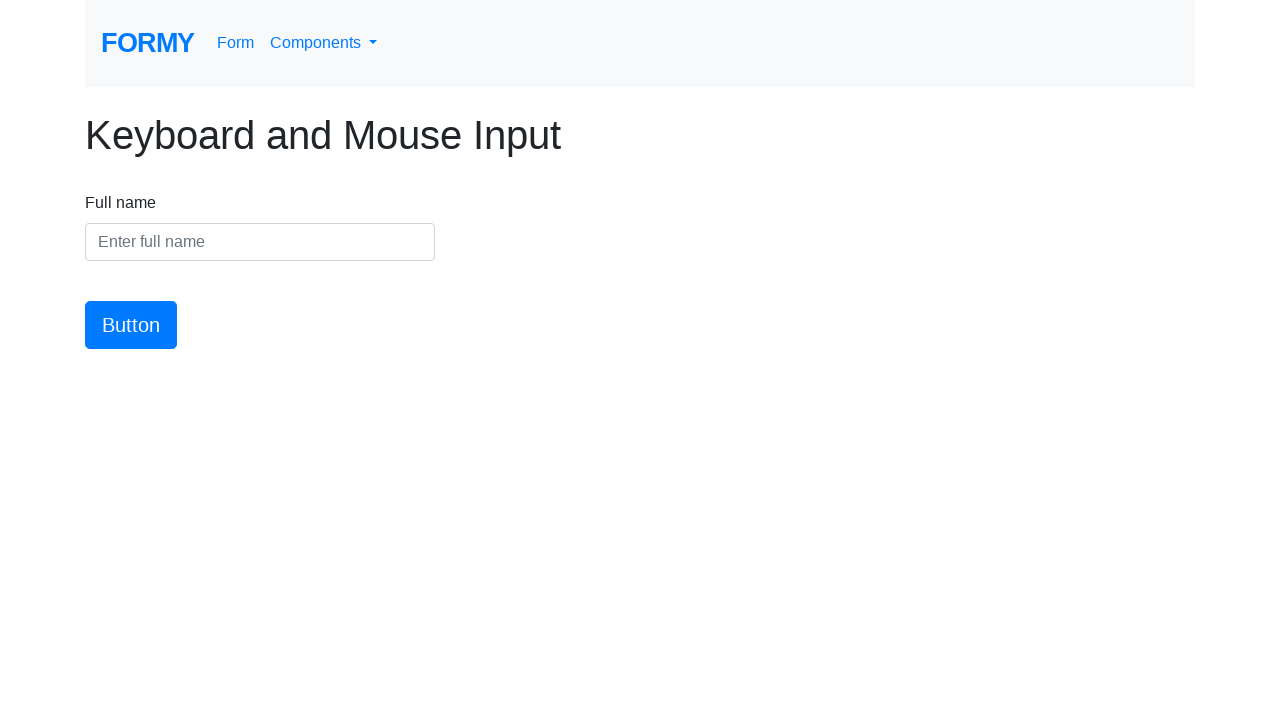

Clicked on the name input field at (260, 242) on #name
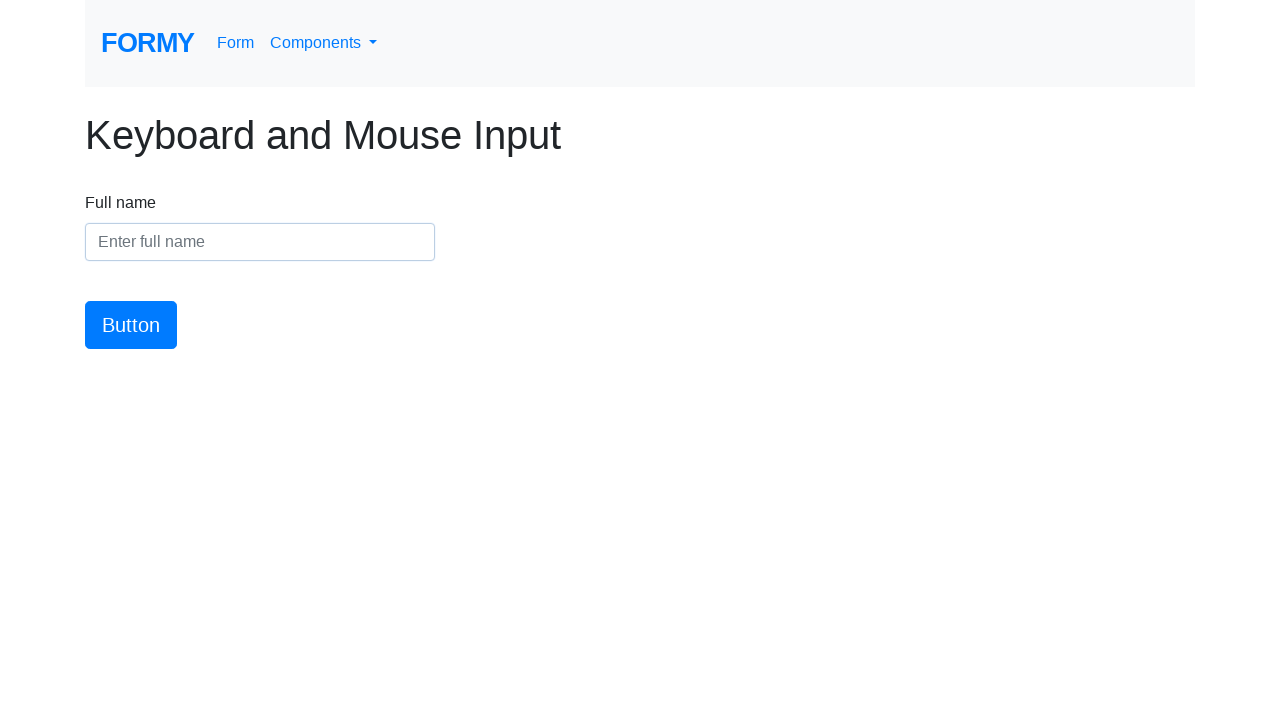

Typed 'Wasso' into the name field on #name
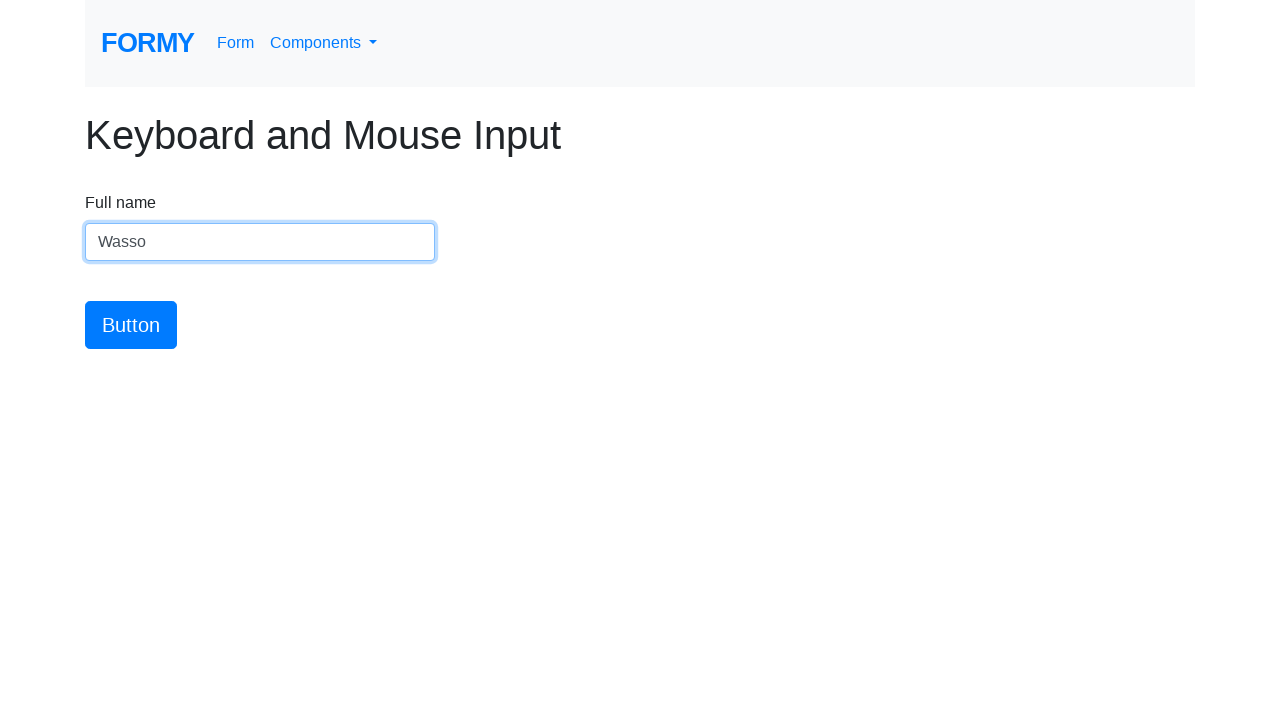

Clicked the submit button at (131, 325) on #button
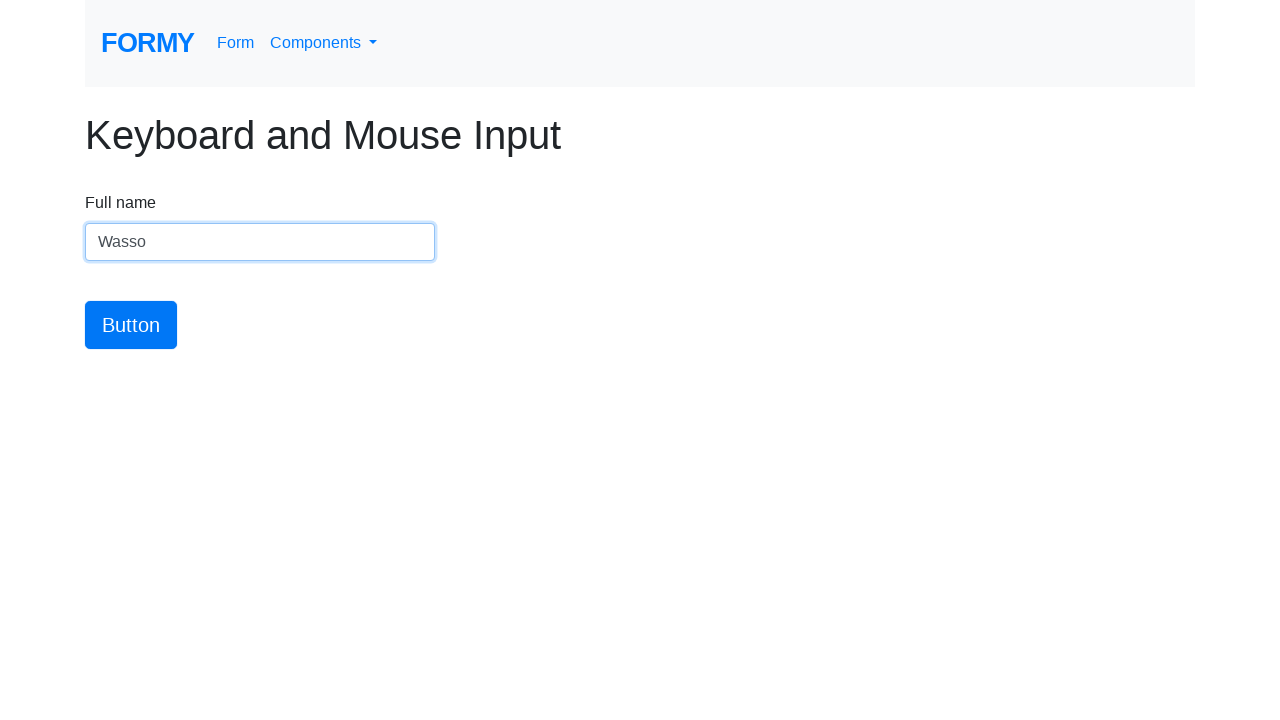

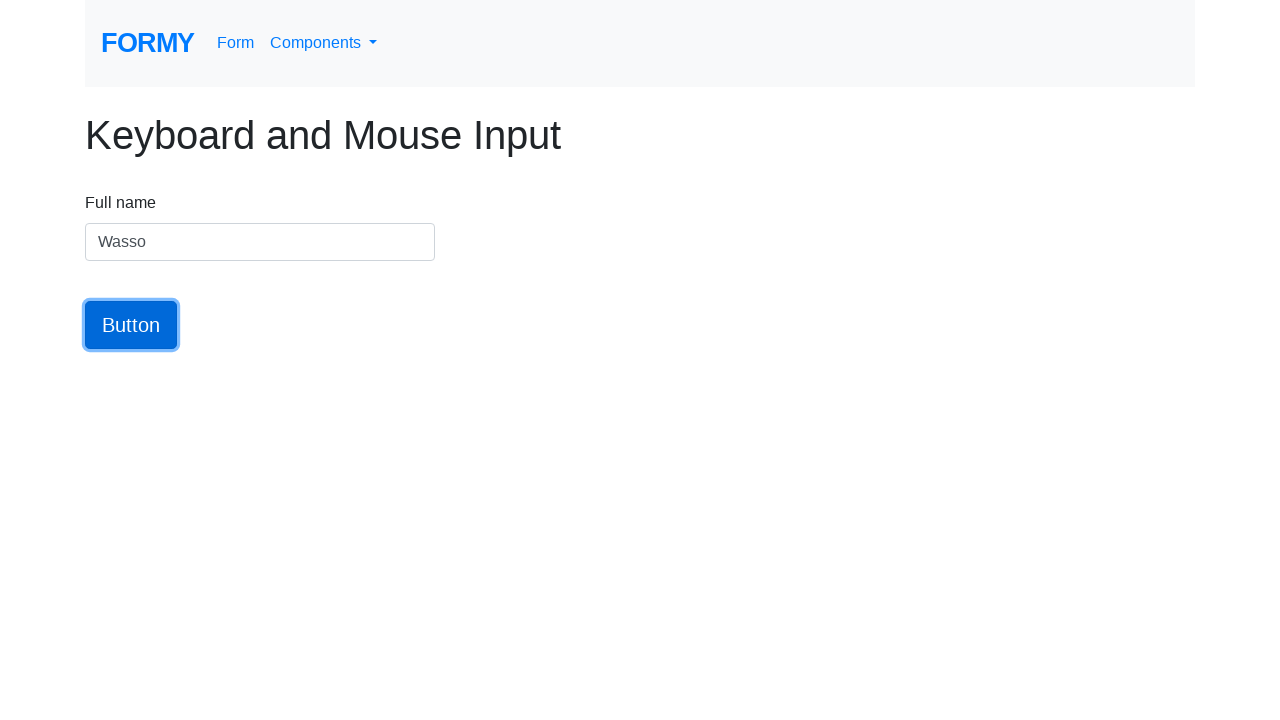